Navigates to a test blog page and locates a link that opens a popup window. The original script finds the element but doesn't click it before closing the browser.

Starting URL: http://omayo.blogspot.com/

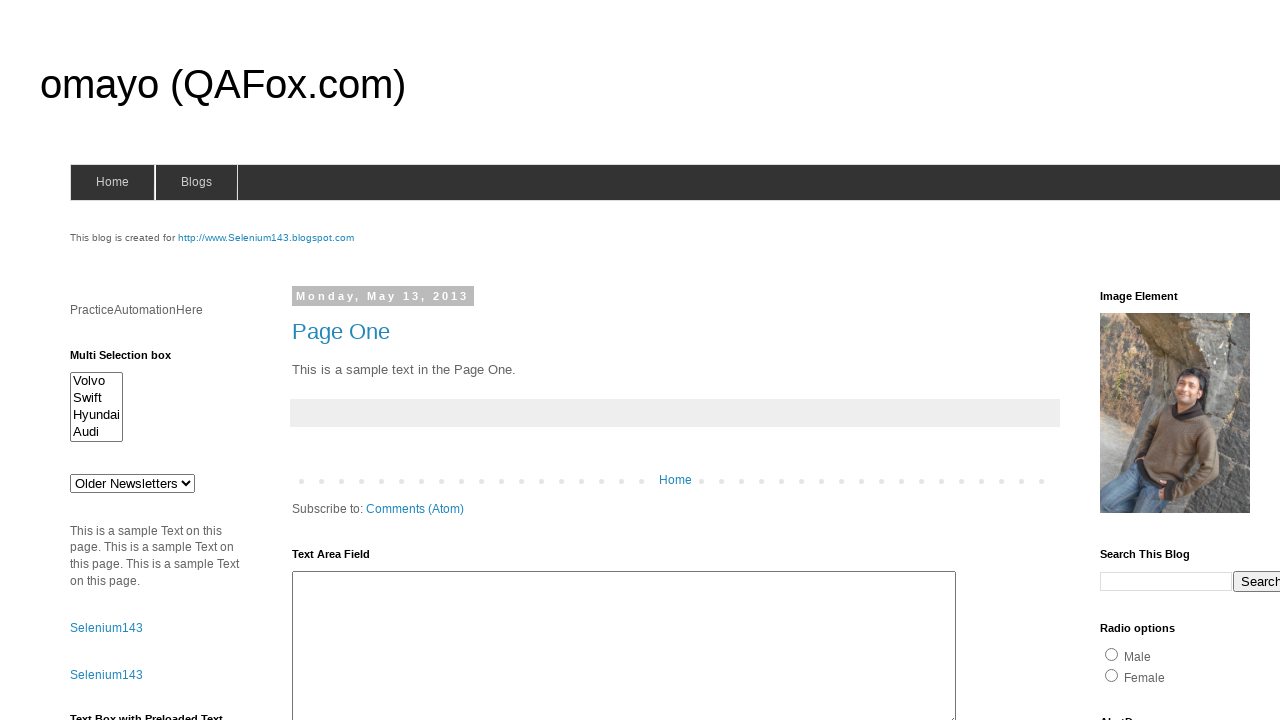

Navigated to test blog page at http://omayo.blogspot.com/
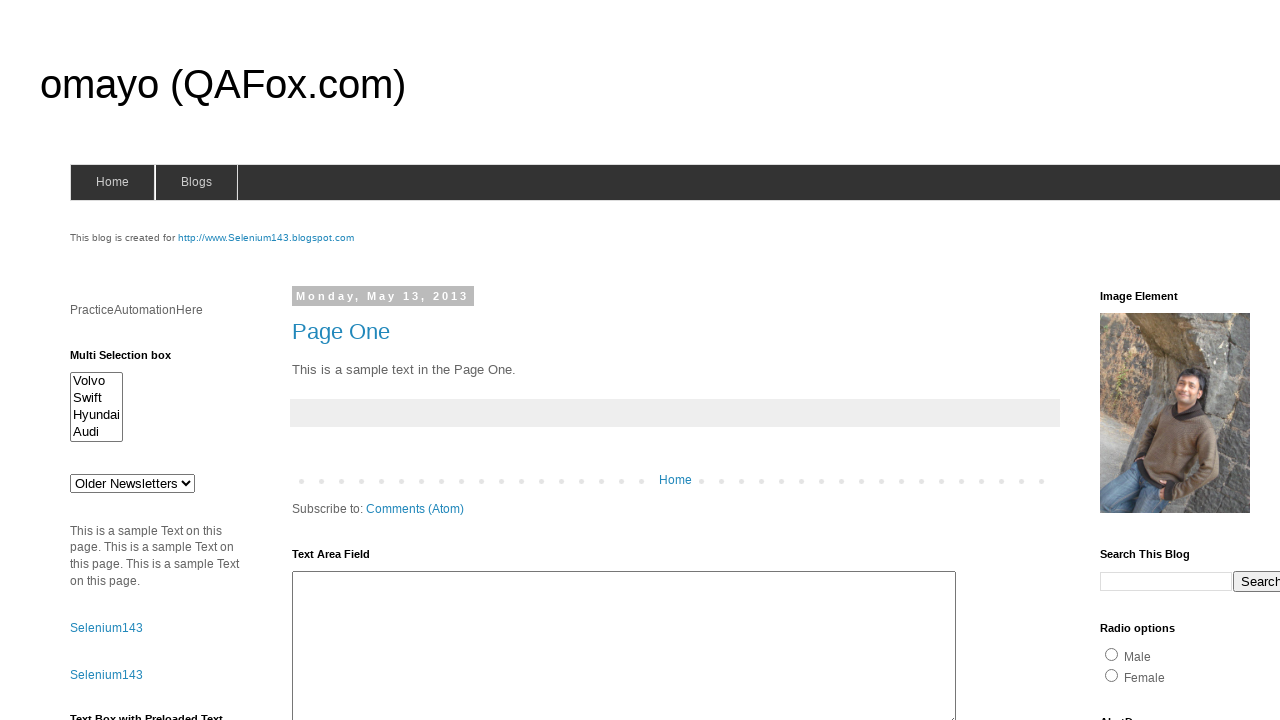

Located popup window link and waited for it to be ready
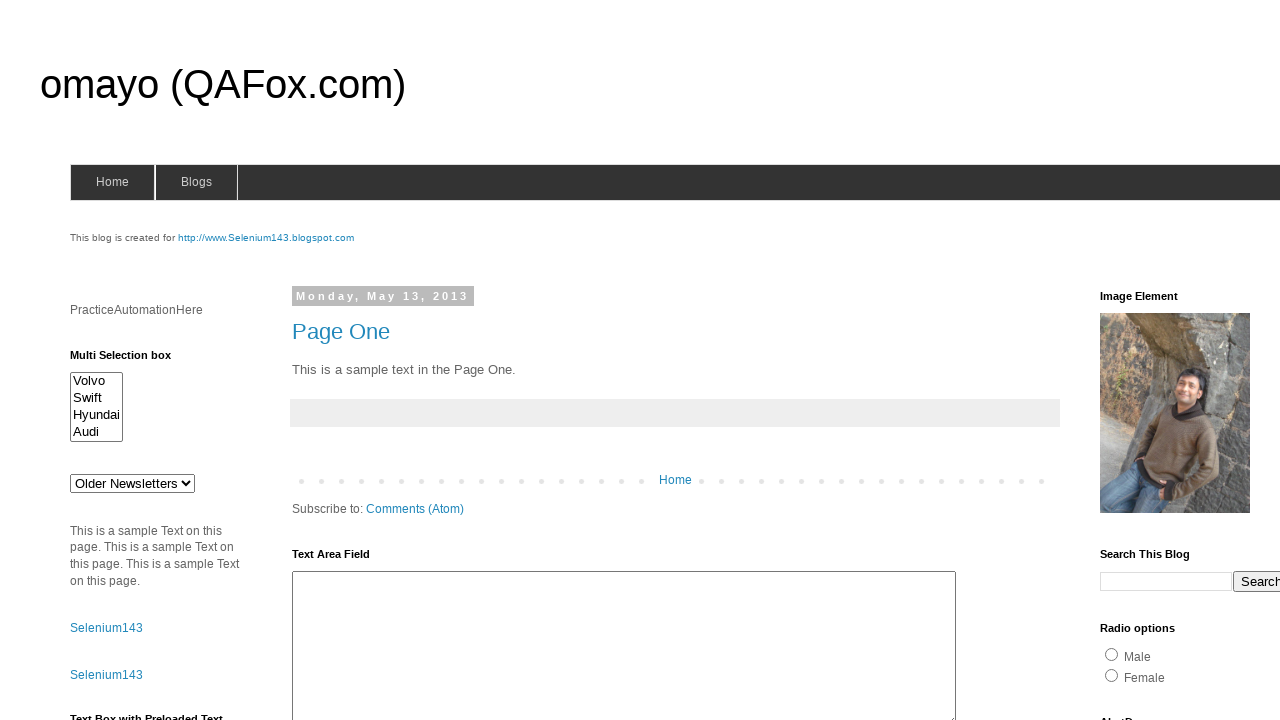

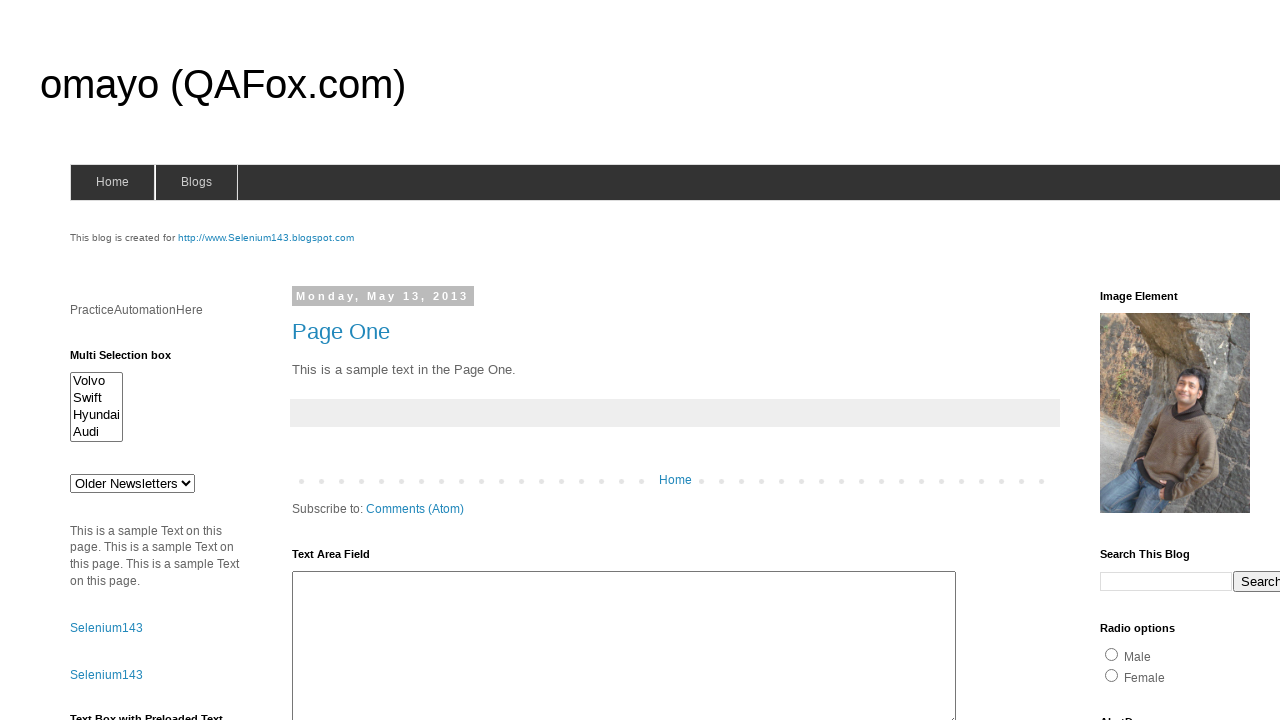